Tests a practice form by clicking a checkbox, selecting radio button and dropdown options, filling a password field, submitting the form, then navigating to a shop page and adding a product to cart.

Starting URL: https://rahulshettyacademy.com/angularpractice/

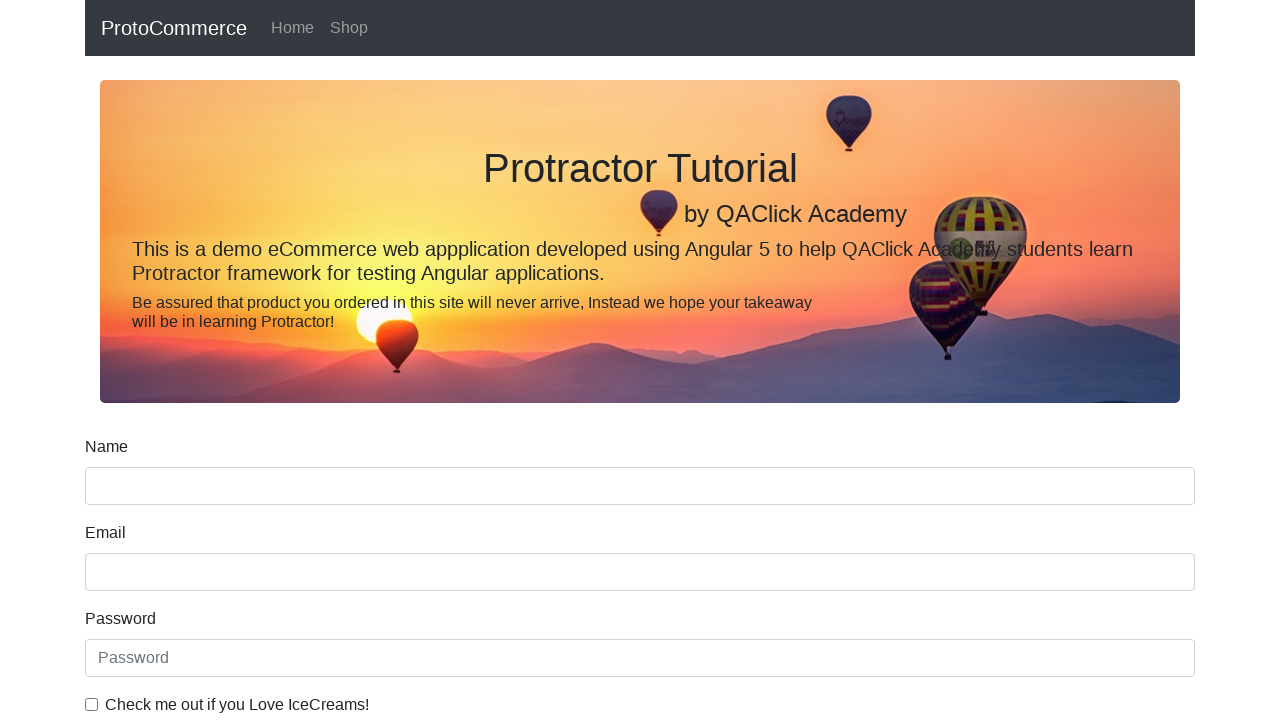

Clicked ice cream checkbox at (92, 704) on internal:label="Check me out if you Love IceCreams!"i
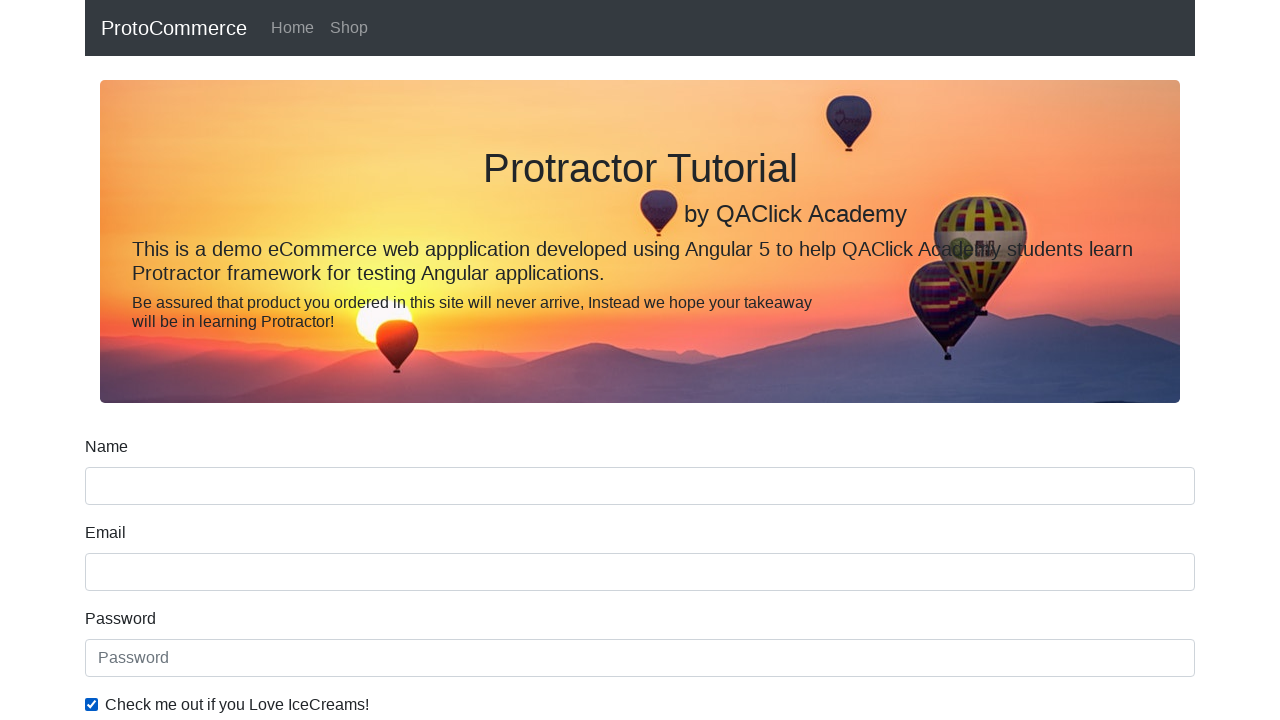

Selected 'Employed' radio button at (326, 360) on internal:label="Employed"i
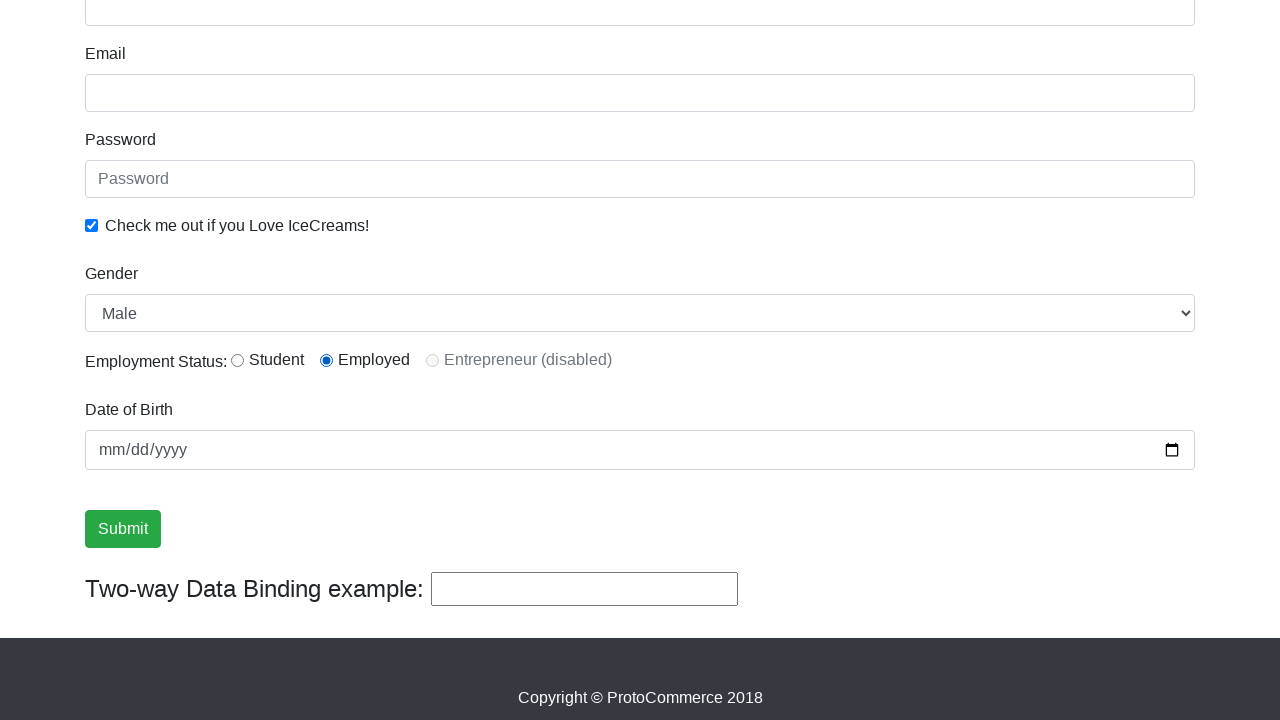

Selected 'Female' from Gender dropdown on internal:label="Gender"i
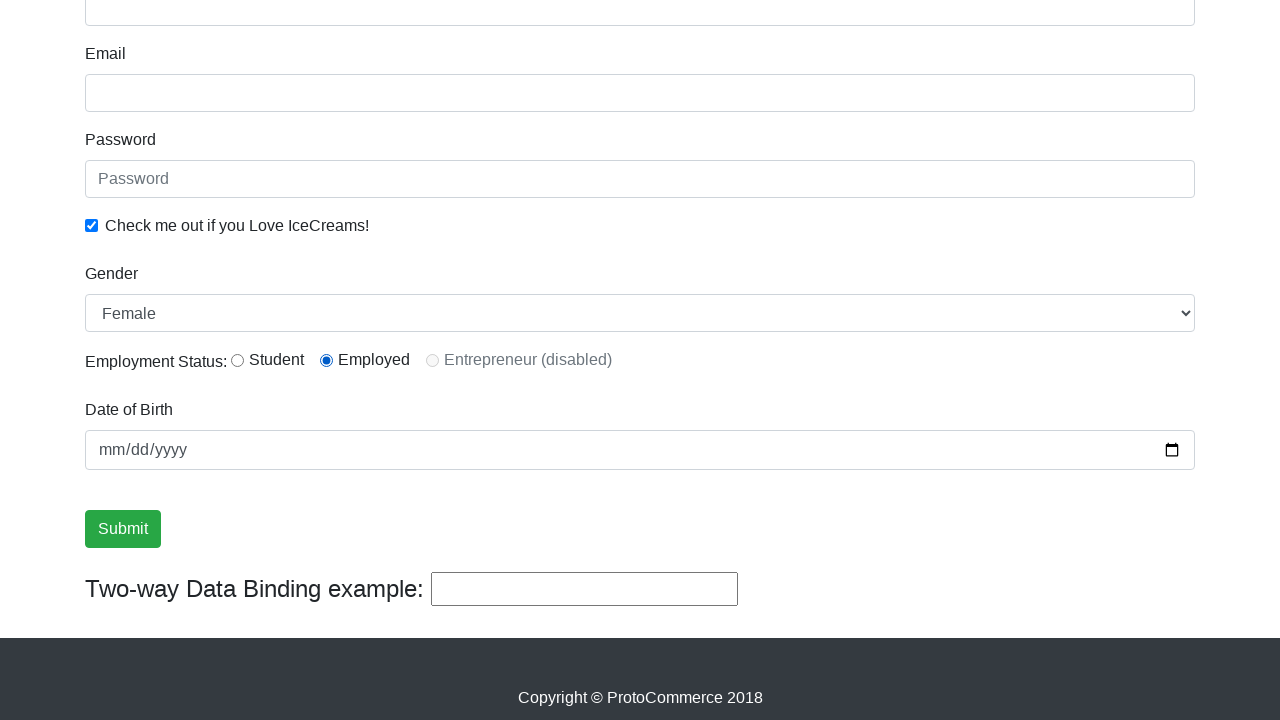

Filled password field with 'abc123' on internal:attr=[placeholder="Password"i]
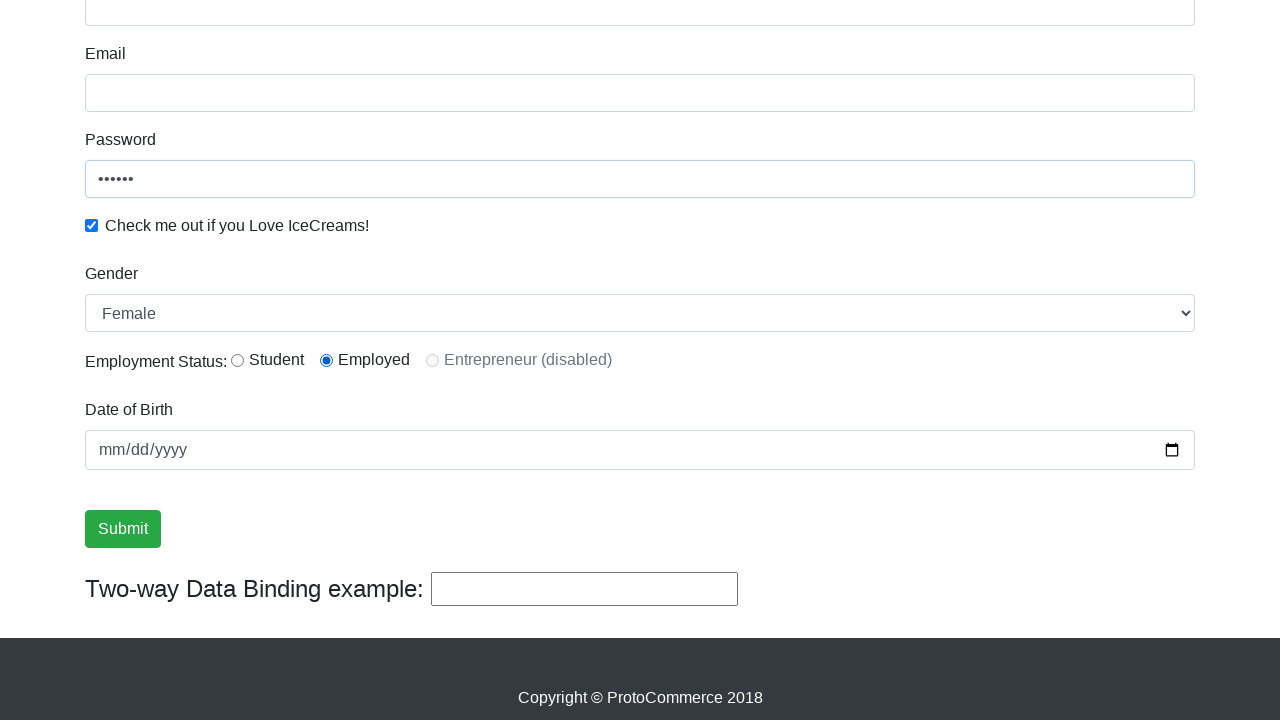

Clicked Submit button to submit form at (123, 529) on internal:role=button[name="Submit"i]
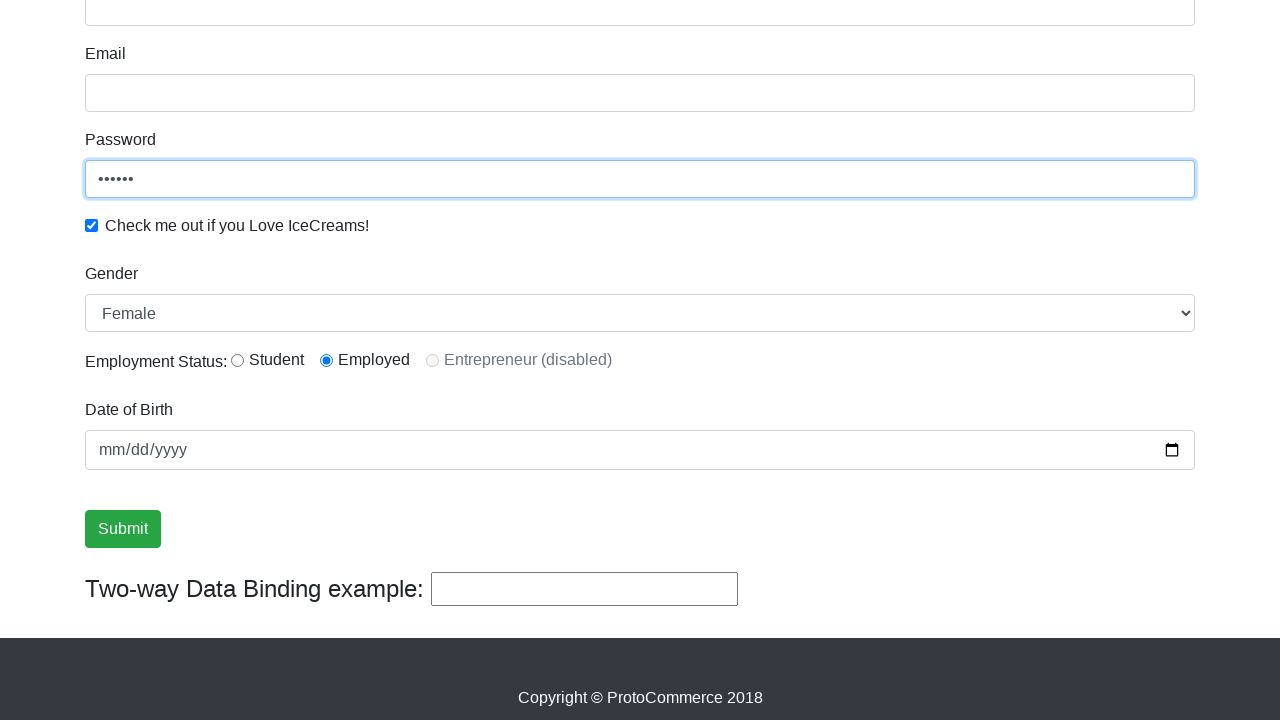

Verified success message is visible
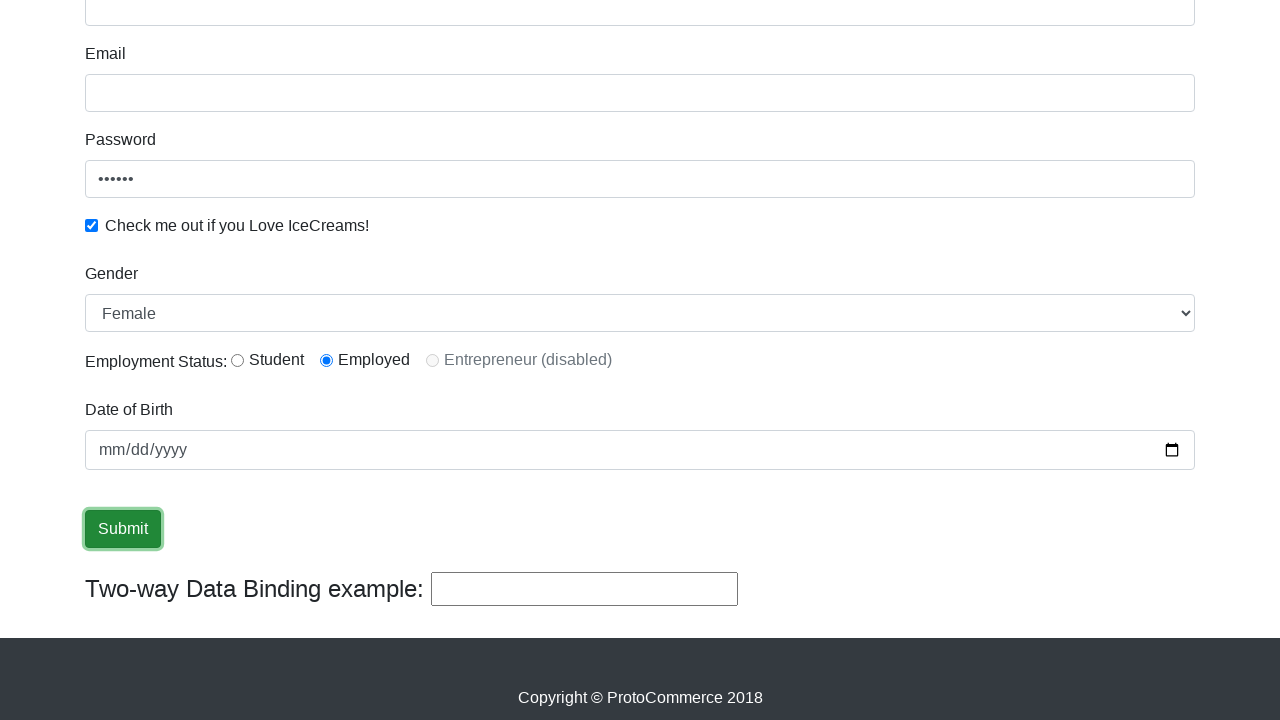

Clicked Shop link to navigate to shop page at (349, 28) on internal:role=link[name="Shop"i]
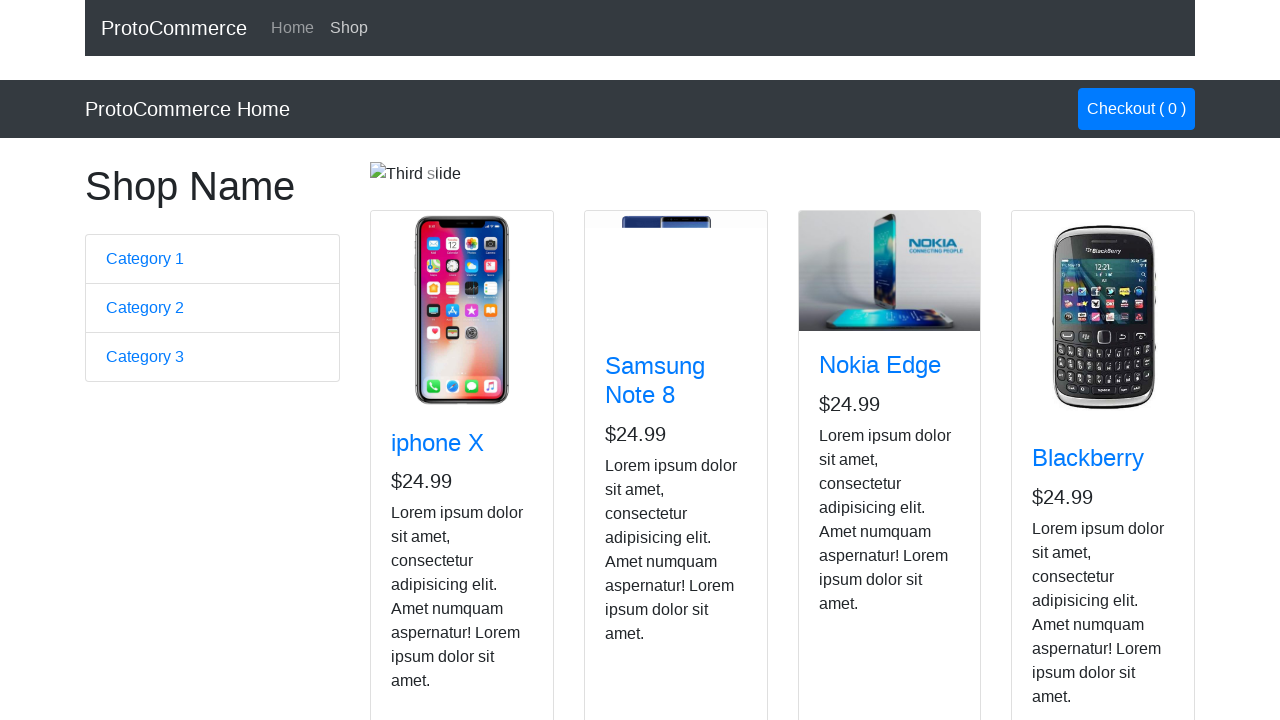

Added Nokia Edge product to cart at (854, 528) on app-card >> internal:has-text="Nokia Edge"i >> internal:role=button
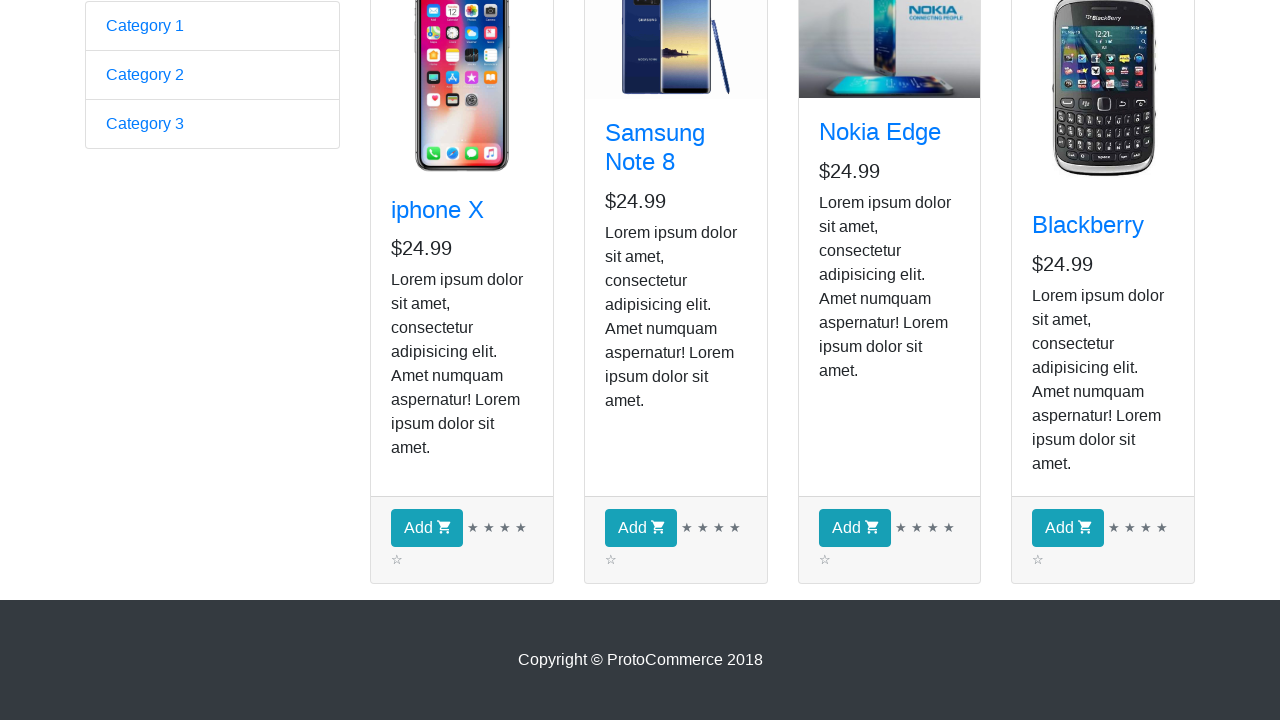

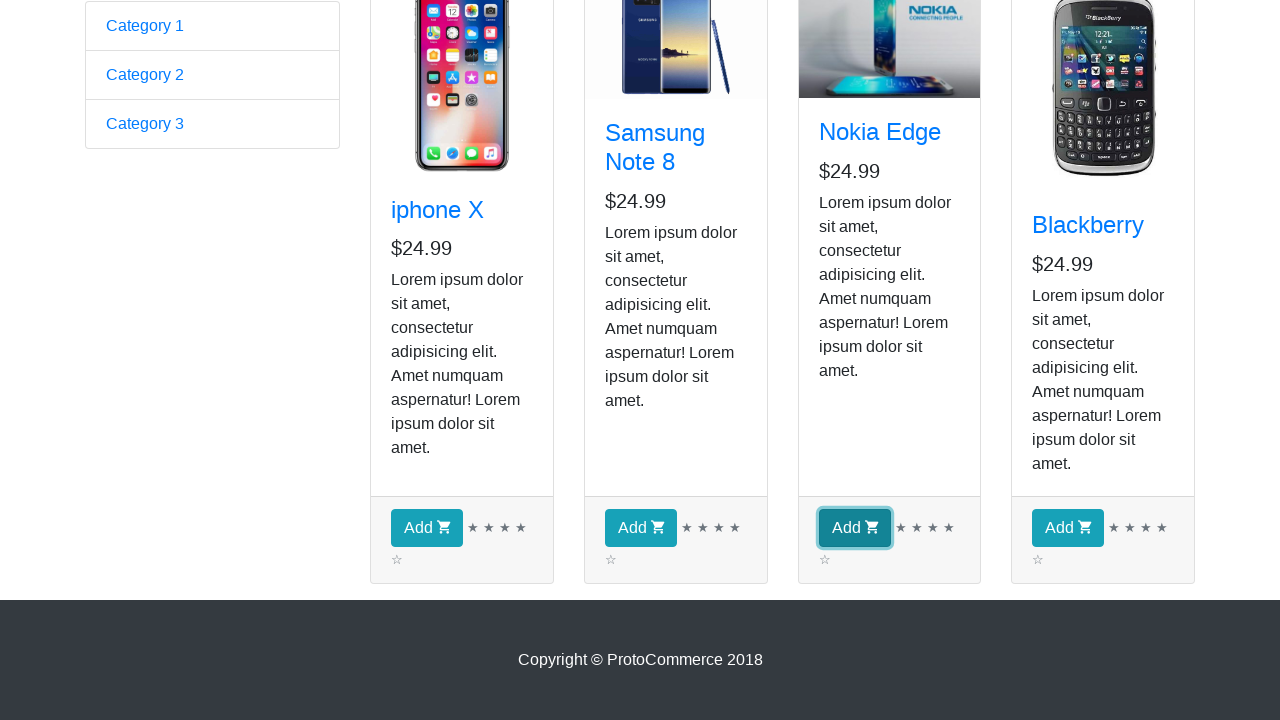